Navigates to OrangeHRM demo site and verifies that the page title matches expected value

Starting URL: https://opensource-demo.orangehrmlive.com/

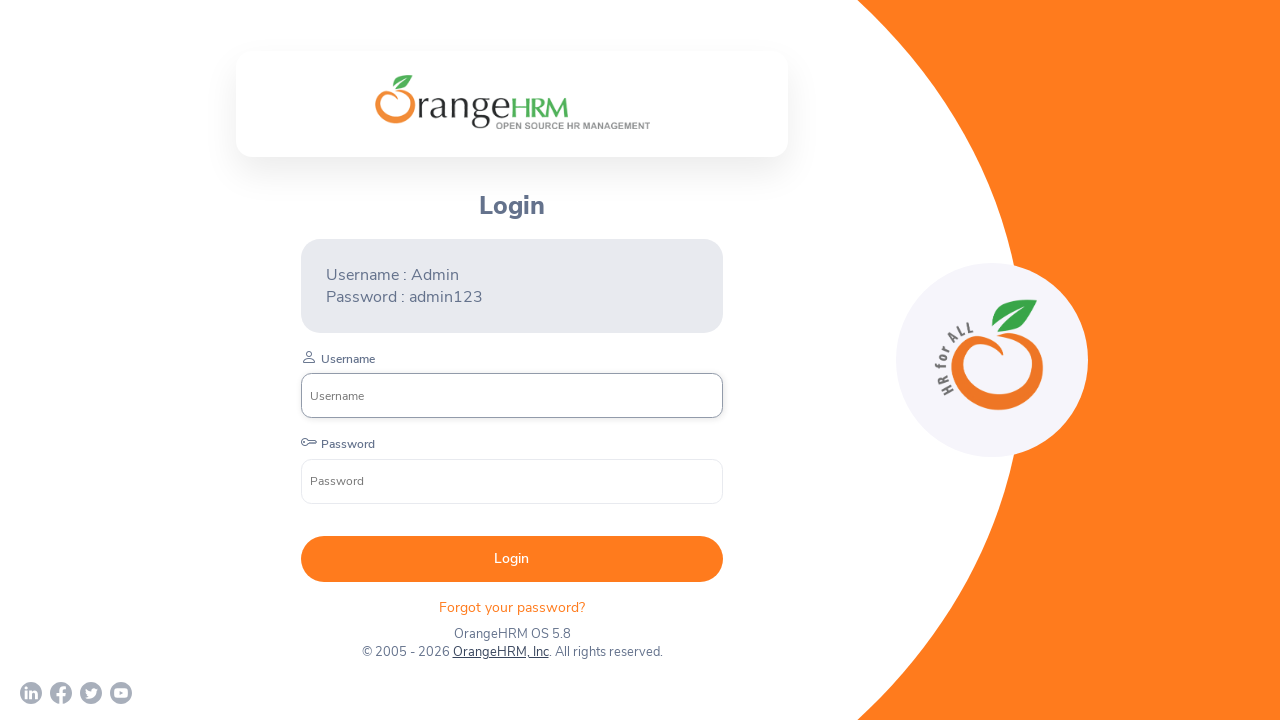

Waited for page to load (domcontentloaded state)
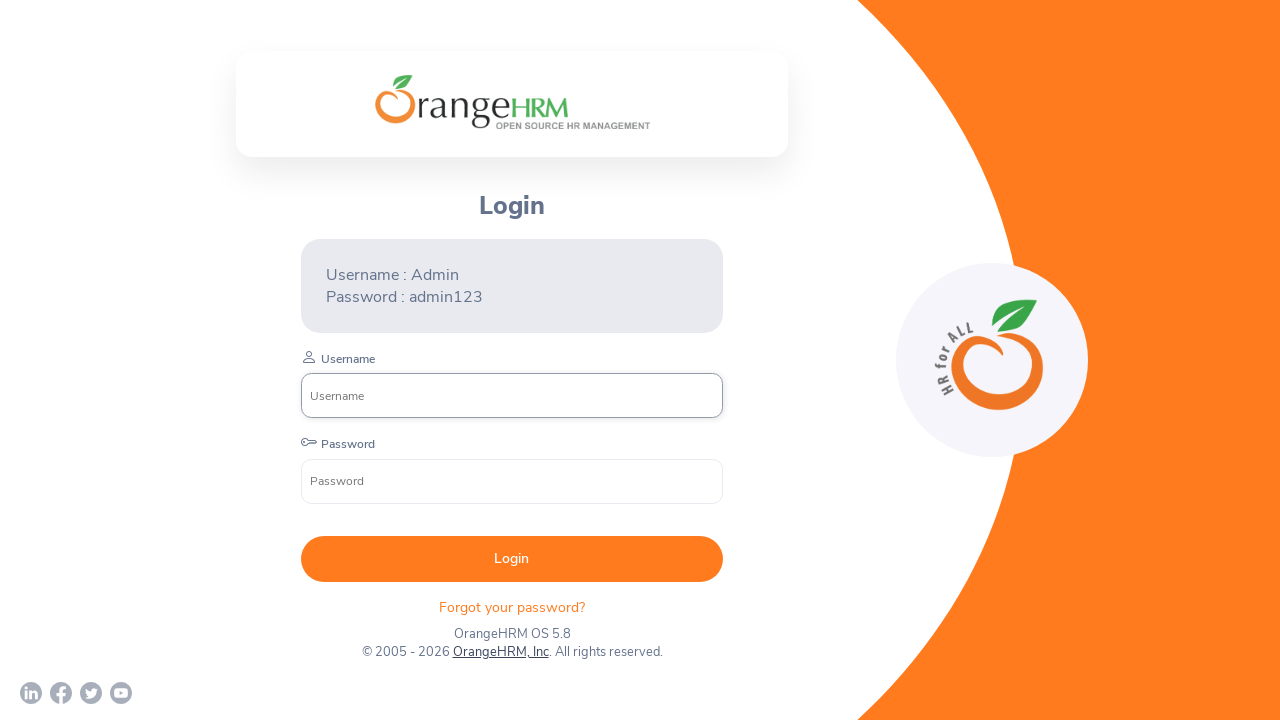

Retrieved page title
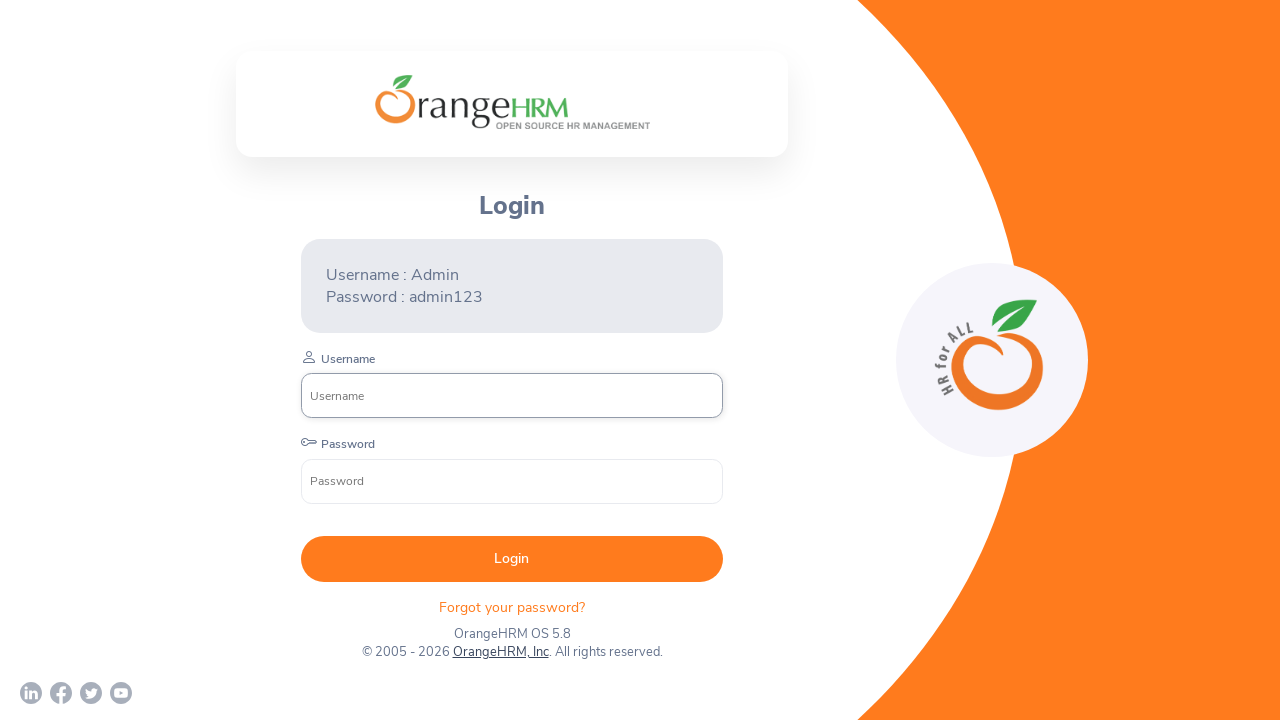

Verified page title matches expected value 'OrangeHRM'
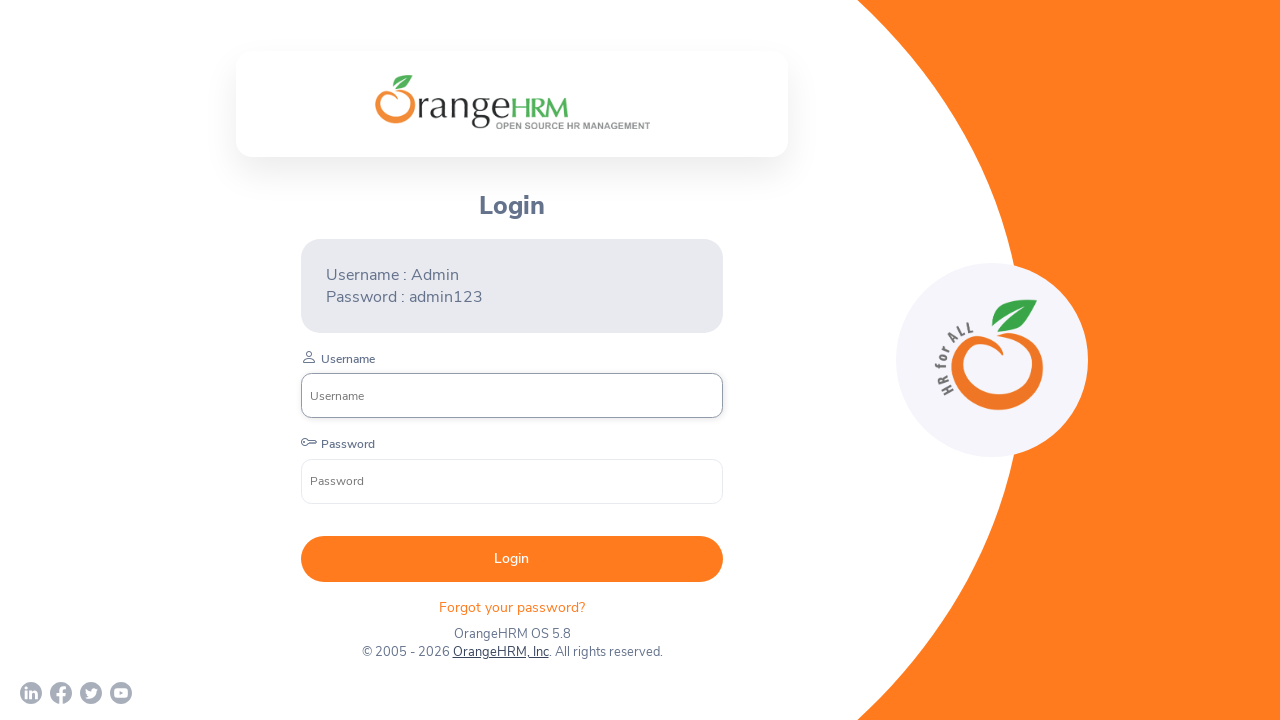

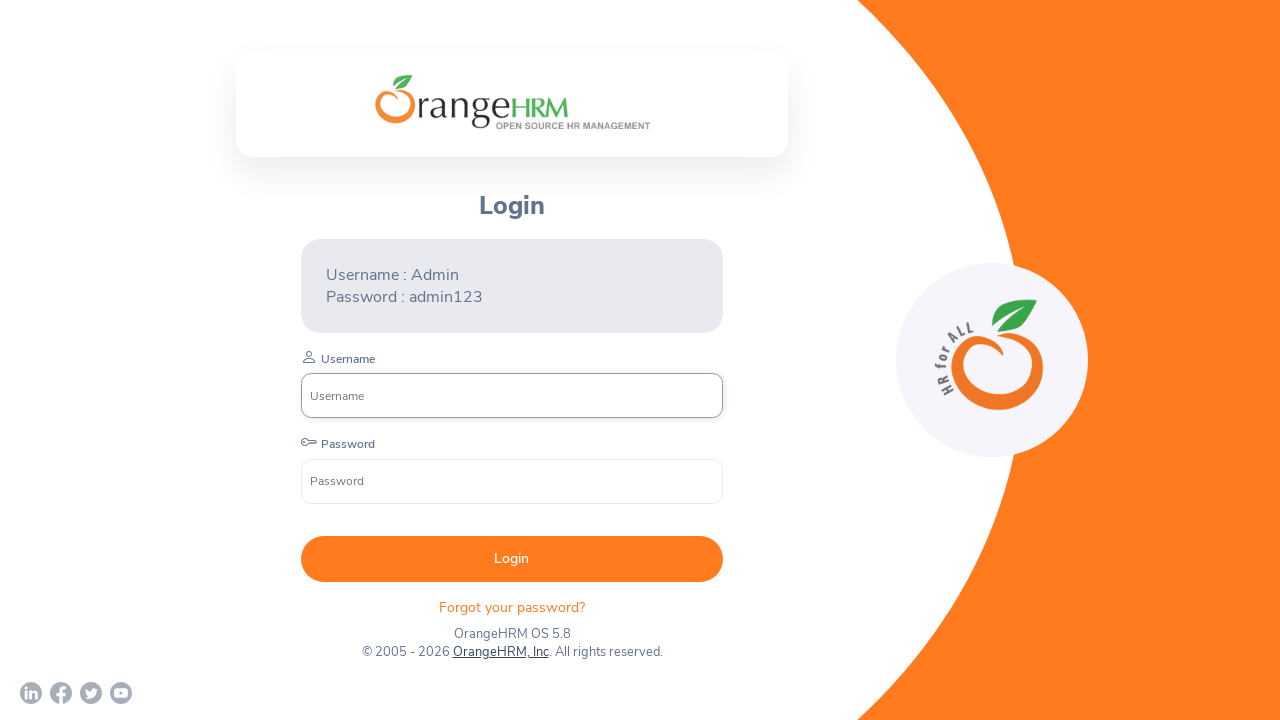